Tests mouse interaction by clicking a button element and then simulating browser back navigation using mouse button actions

Starting URL: https://awesomeqa.com/selenium/mouse_interaction.html

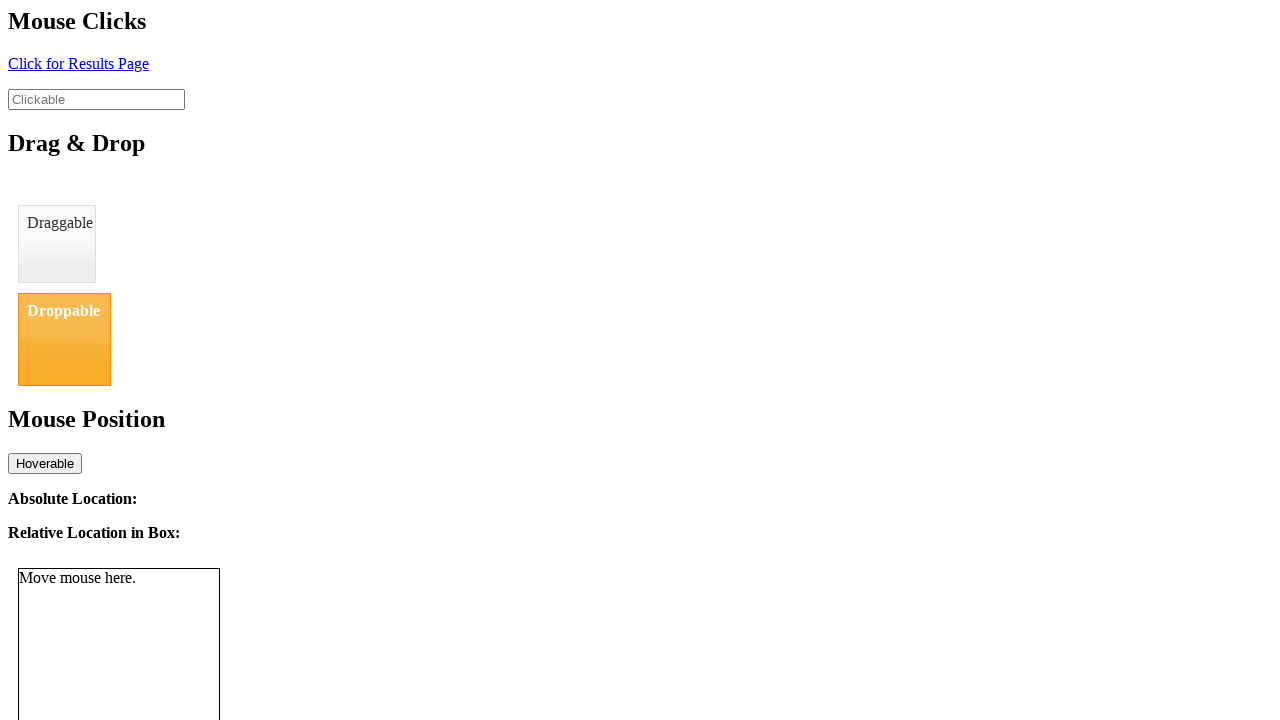

Navigated to mouse interaction test page
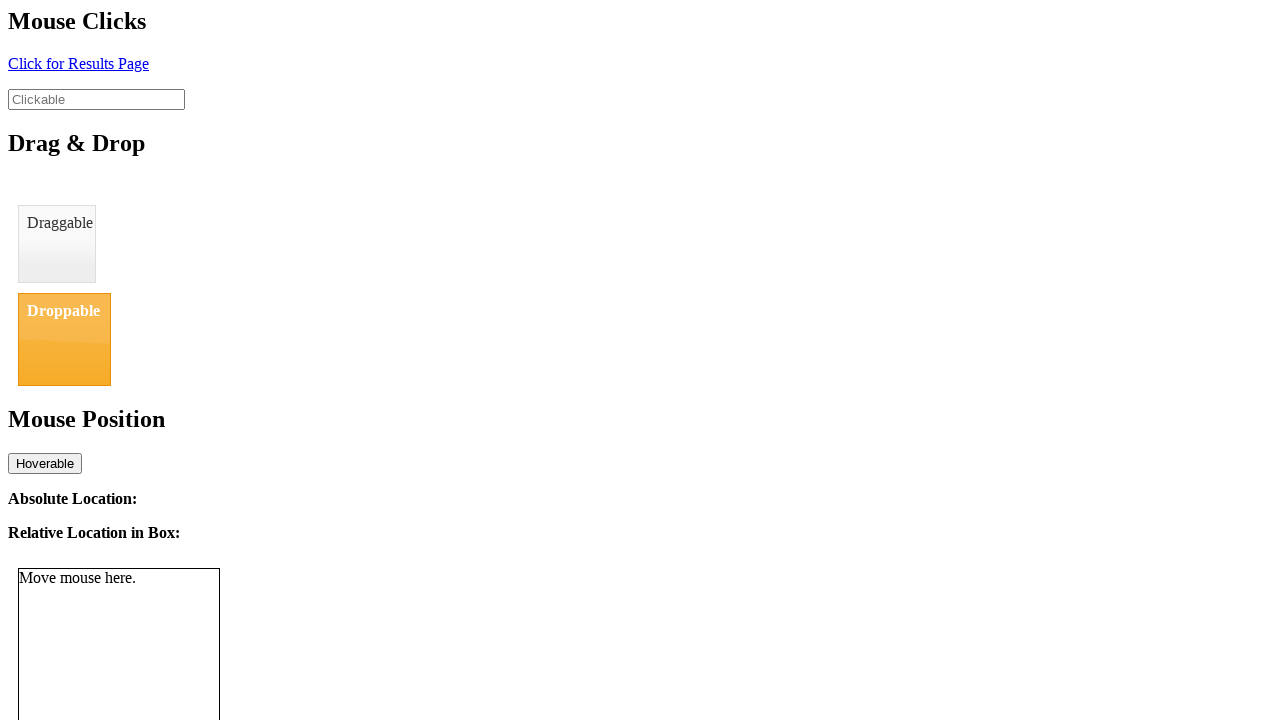

Clicked the button element at (78, 63) on #click
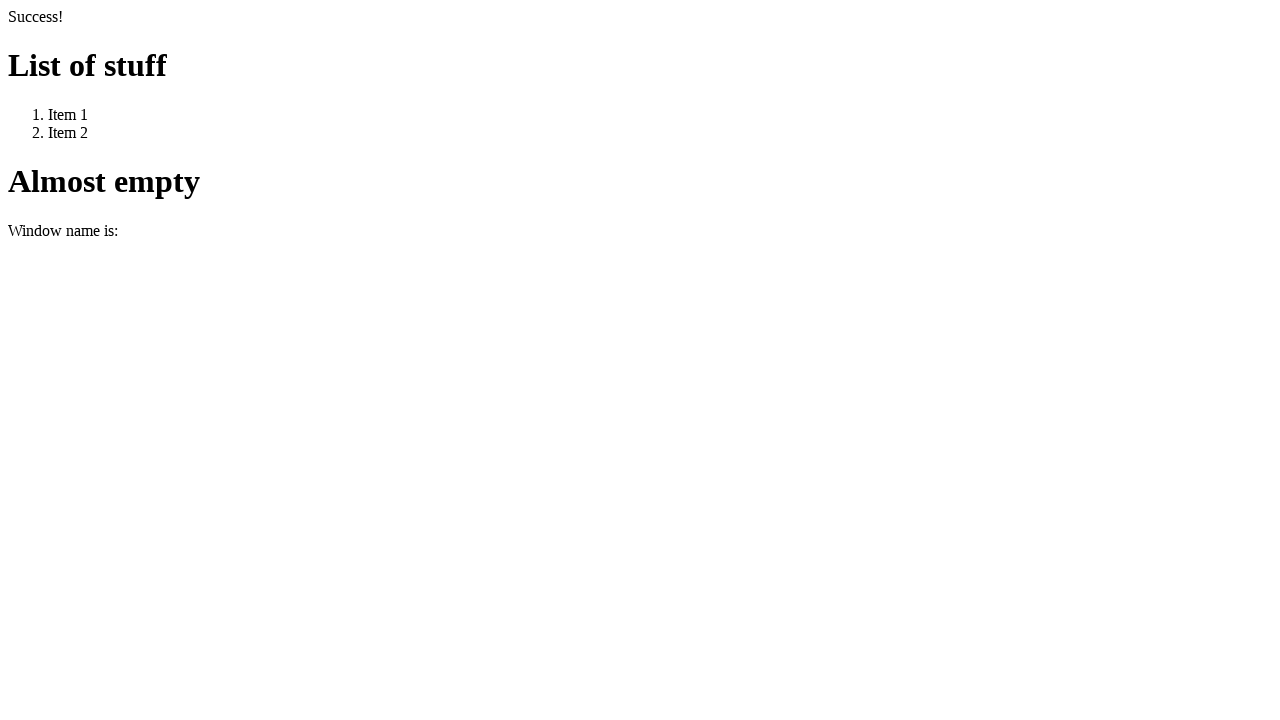

Page content loaded after button click
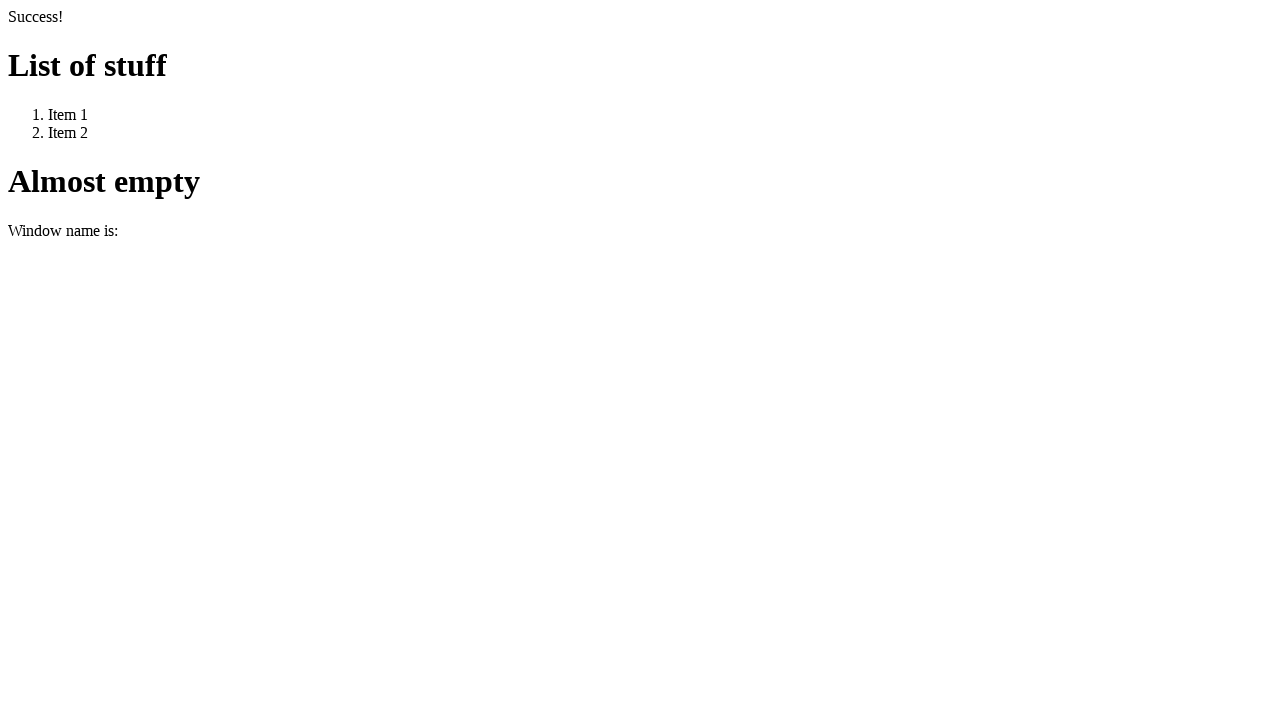

Simulated mouse back button navigation to return to previous page
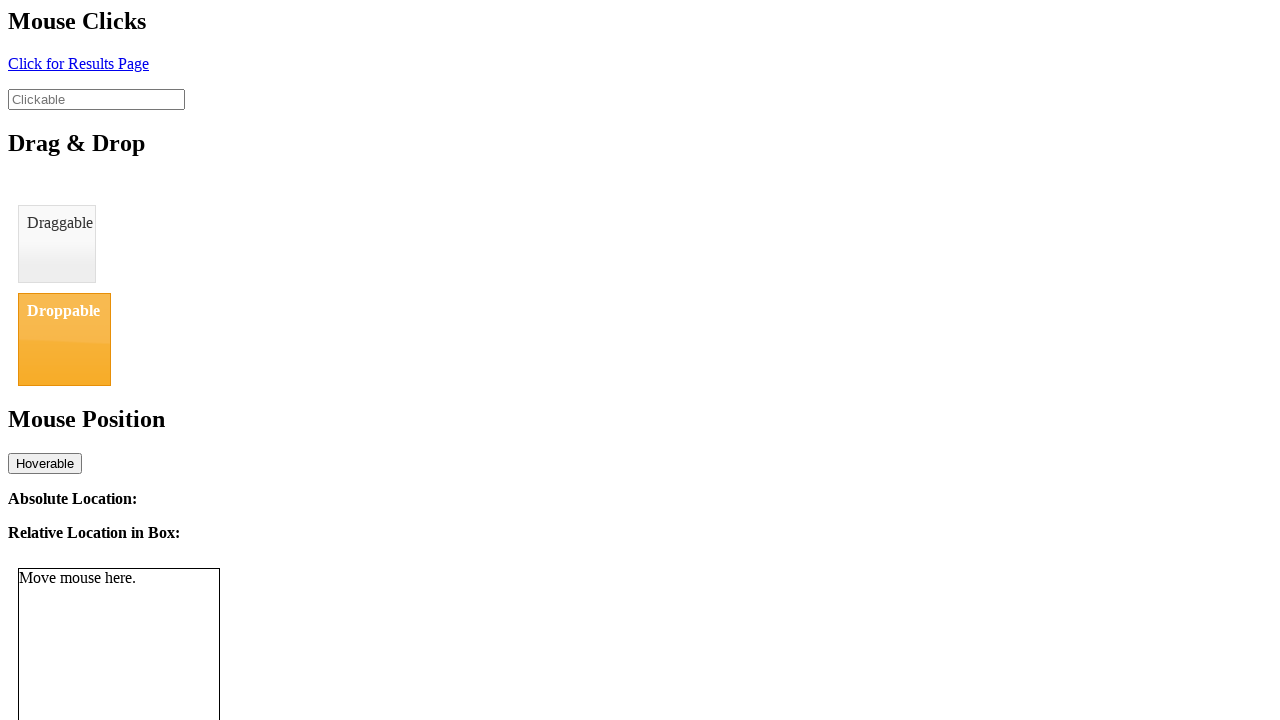

Verified back navigation completed and button element is present
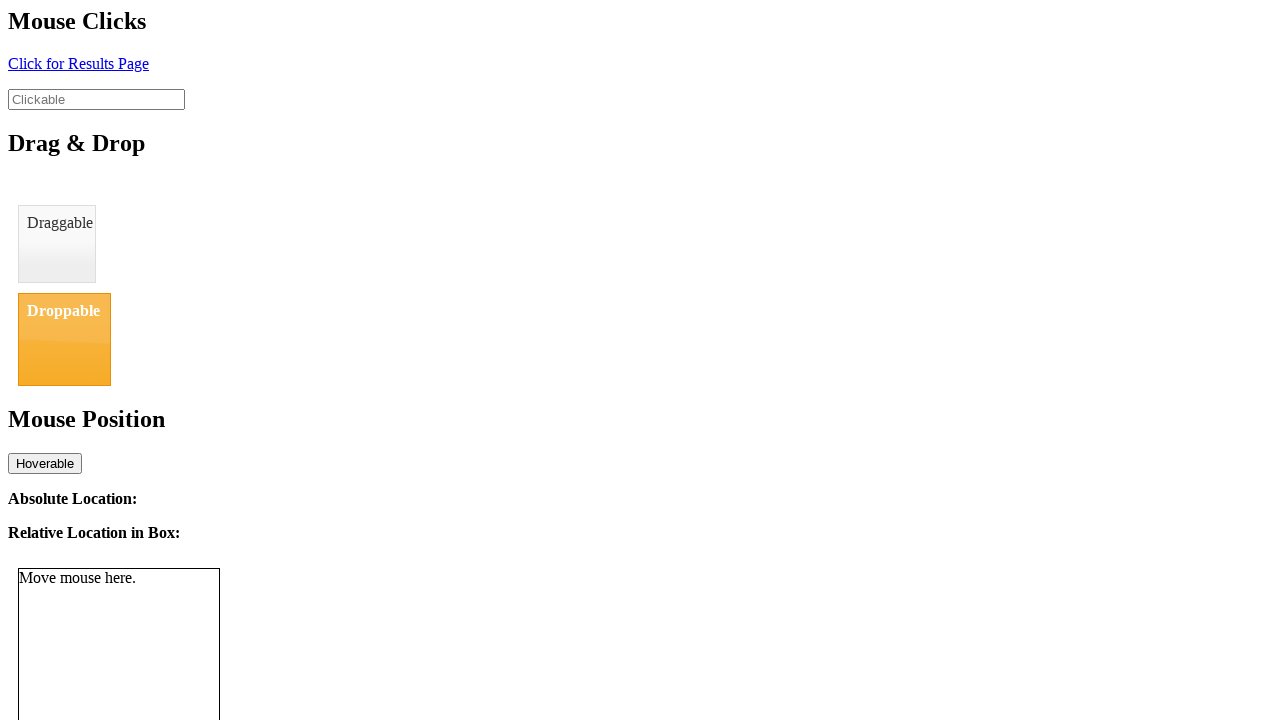

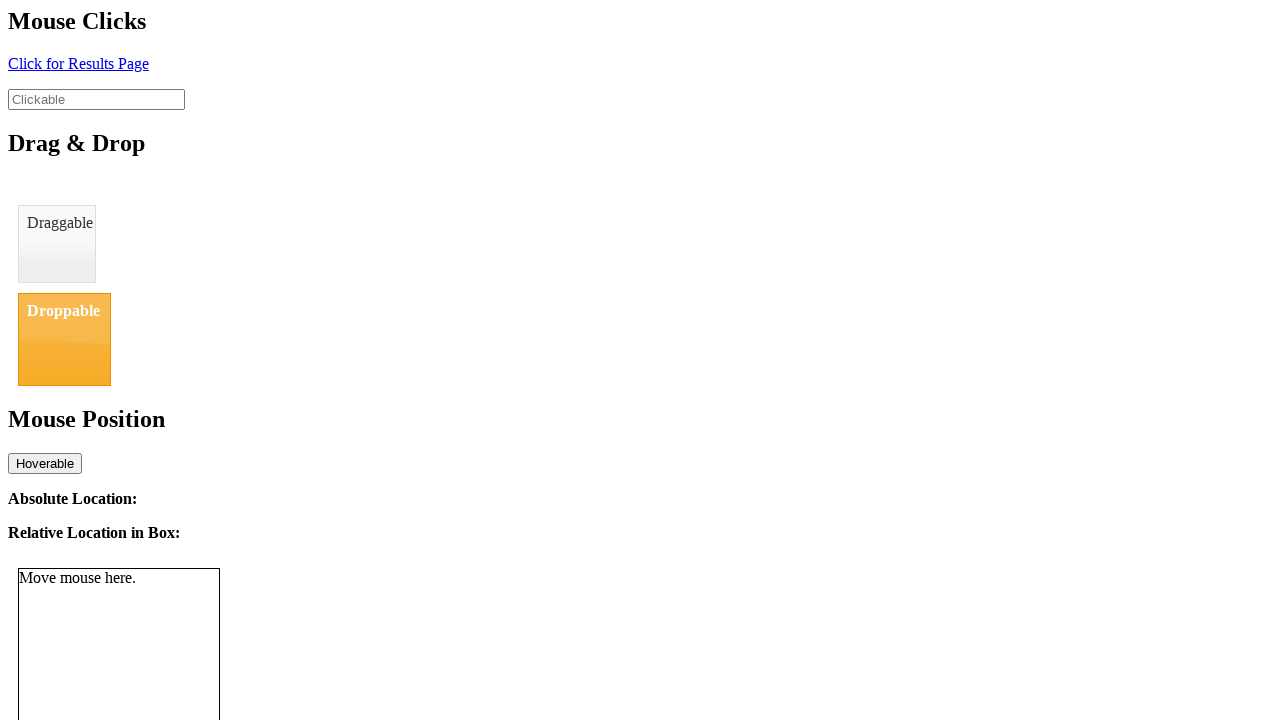